Clicks on Help Center link on Netflix homepage

Starting URL: https://www.netflix.com

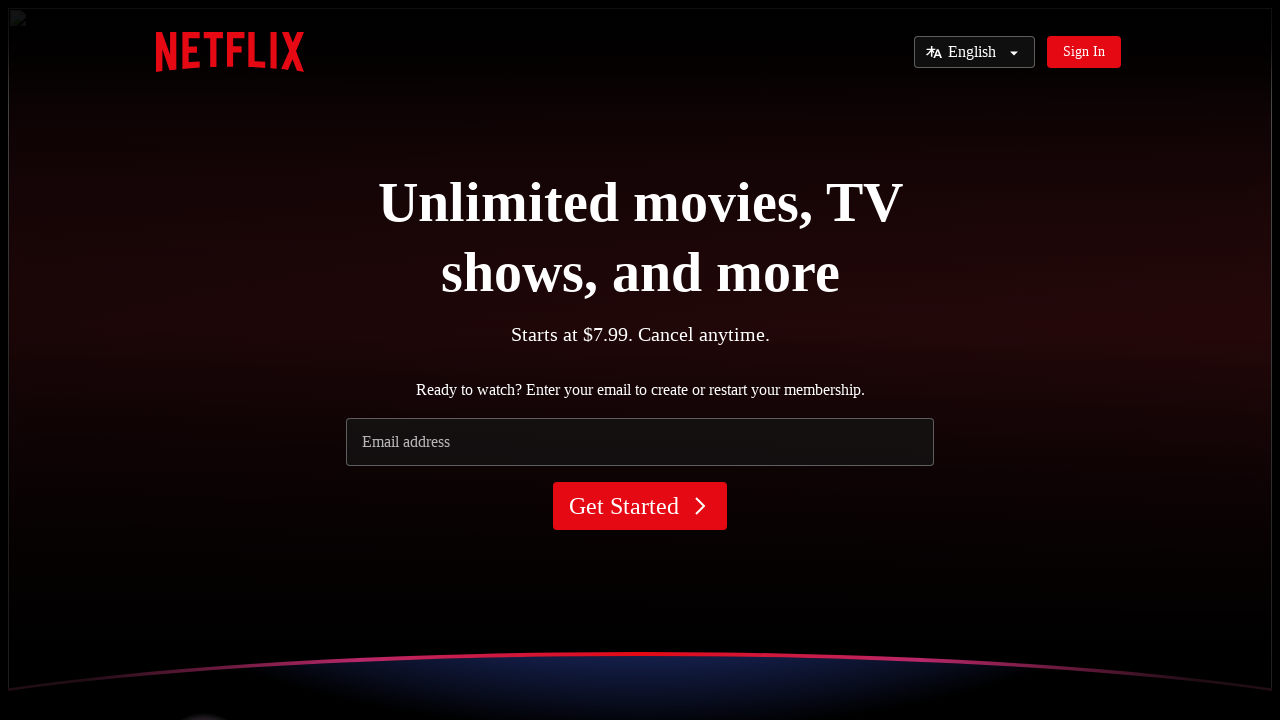

Navigated to Netflix homepage
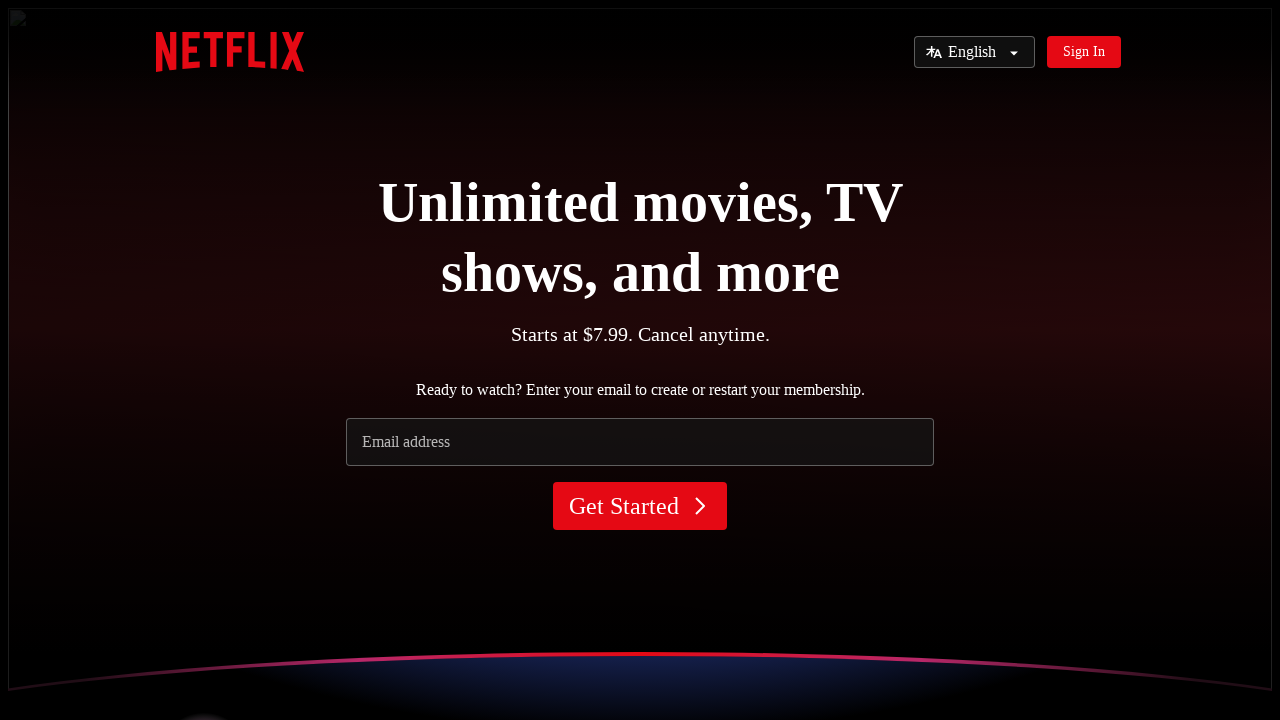

Clicked on Help Center link at (437, 360) on text=Help Center
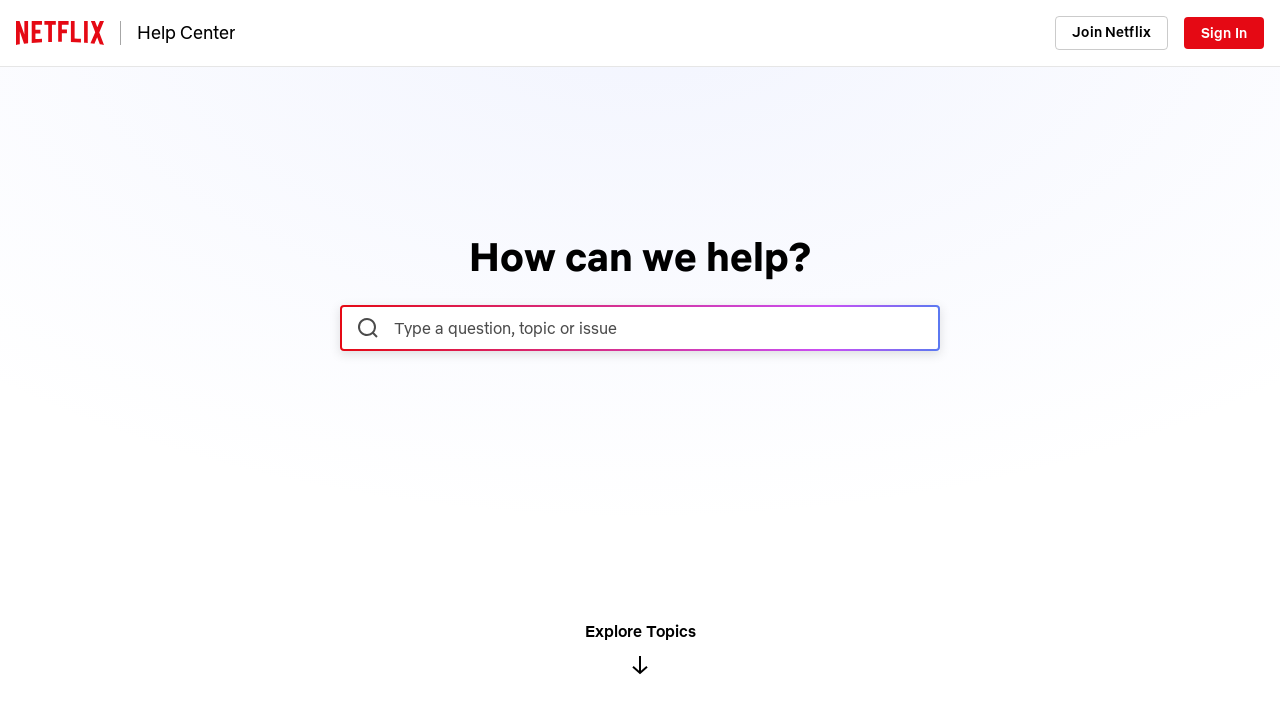

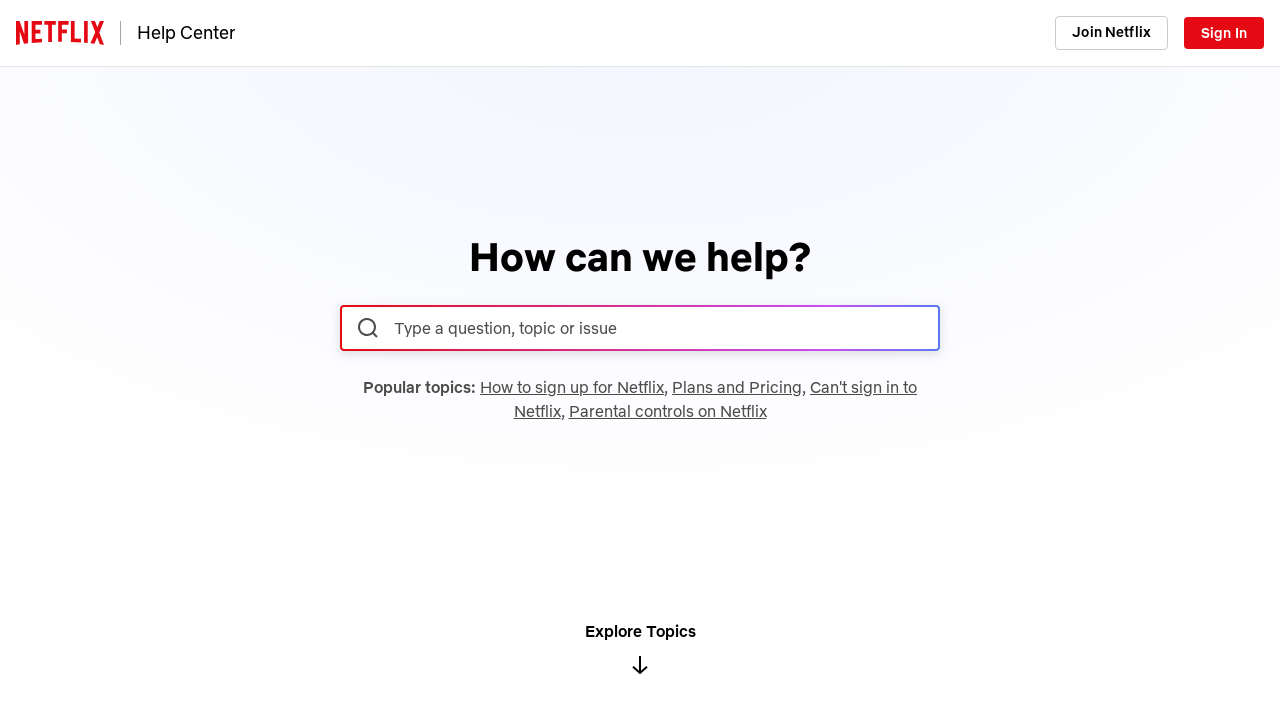